Tests iframe functionality on demoqa.com by navigating to the Frames page under "Alerts, Frame & Windows" menu, then switching into two different iframes and verifying the text content in each.

Starting URL: https://demoqa.com/

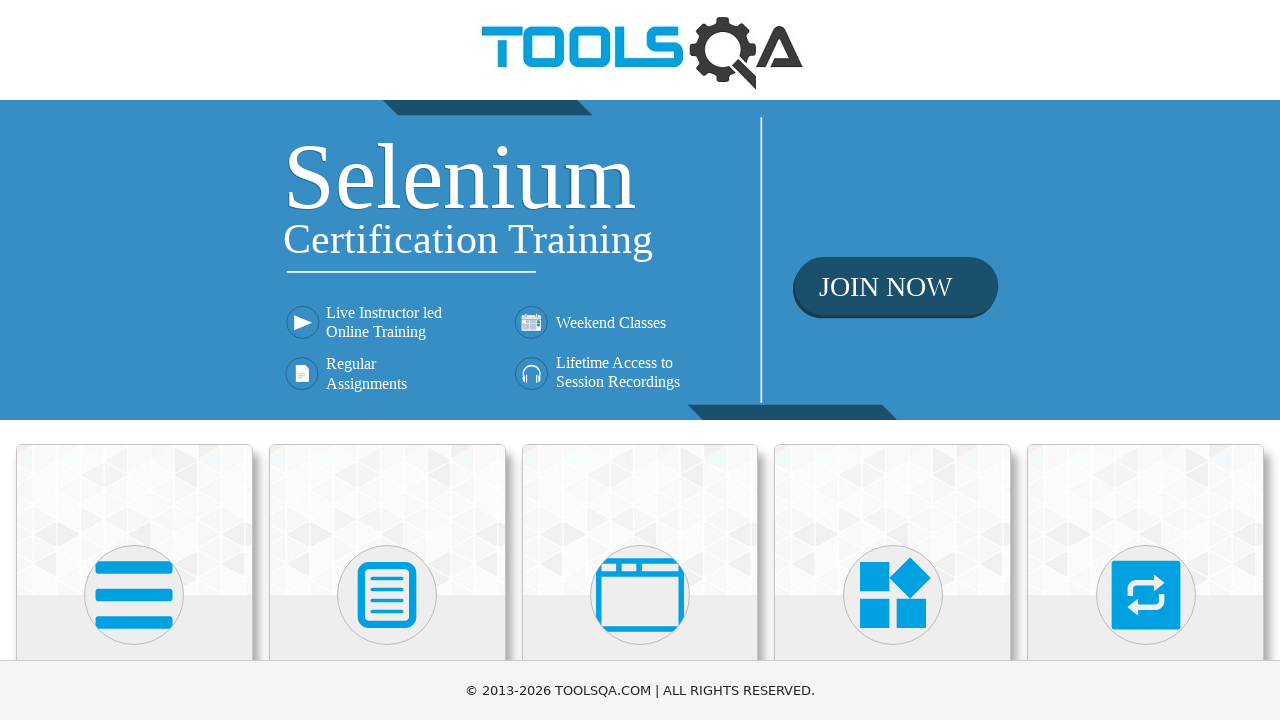

Scrolled 'Alerts, Frame & Windows' menu into view
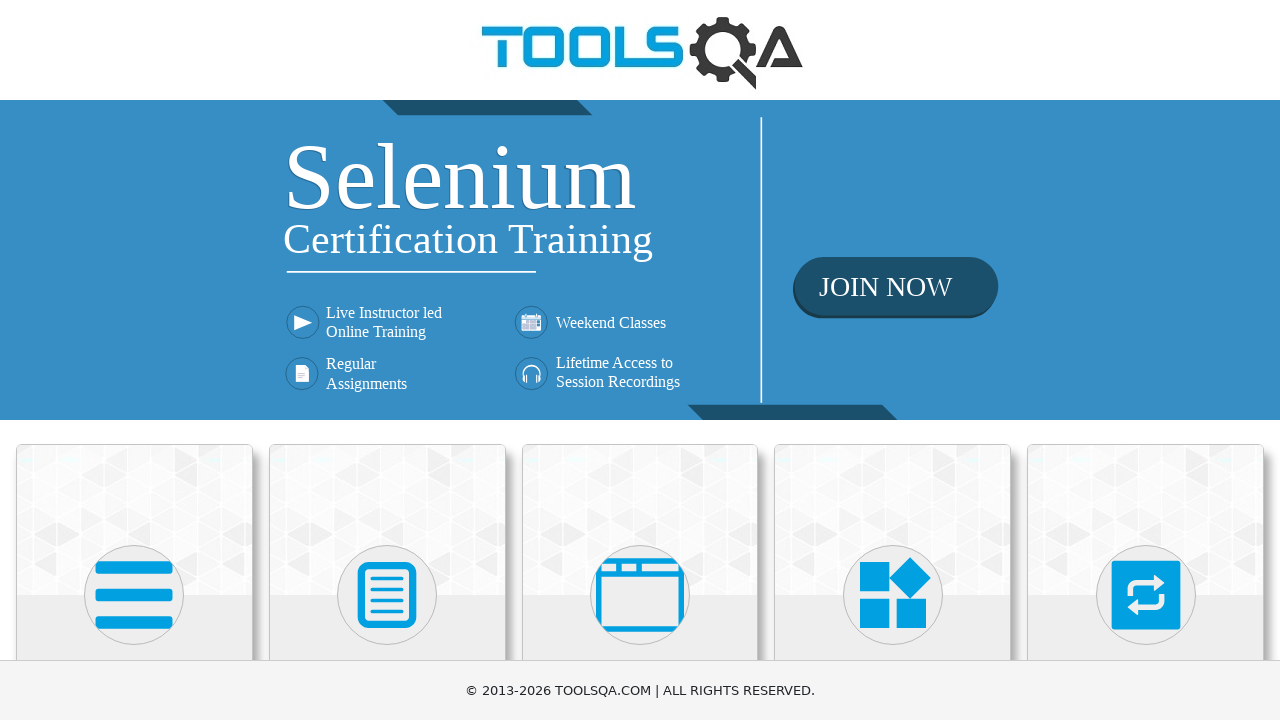

Clicked 'Alerts, Frame & Windows' menu at (640, 360) on xpath=//h5[text()='Alerts, Frame & Windows']
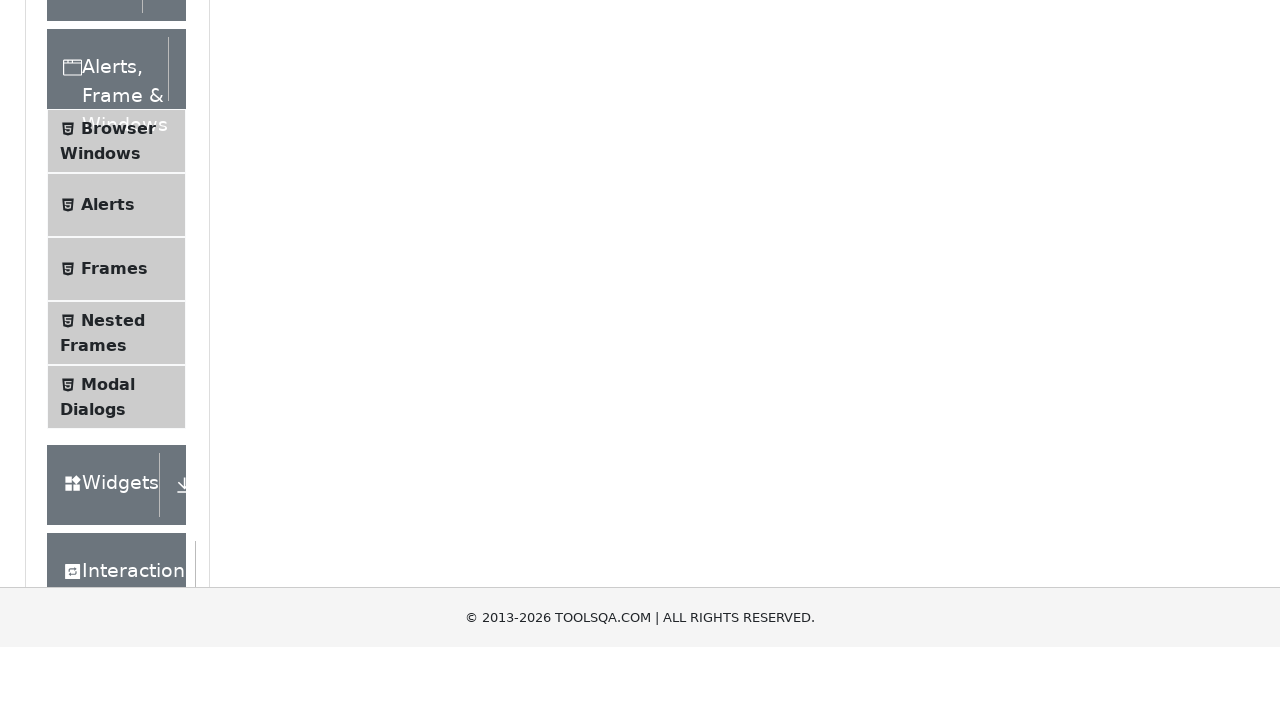

Clicked 'Frames' submenu at (114, 565) on xpath=//span[text()='Frames']
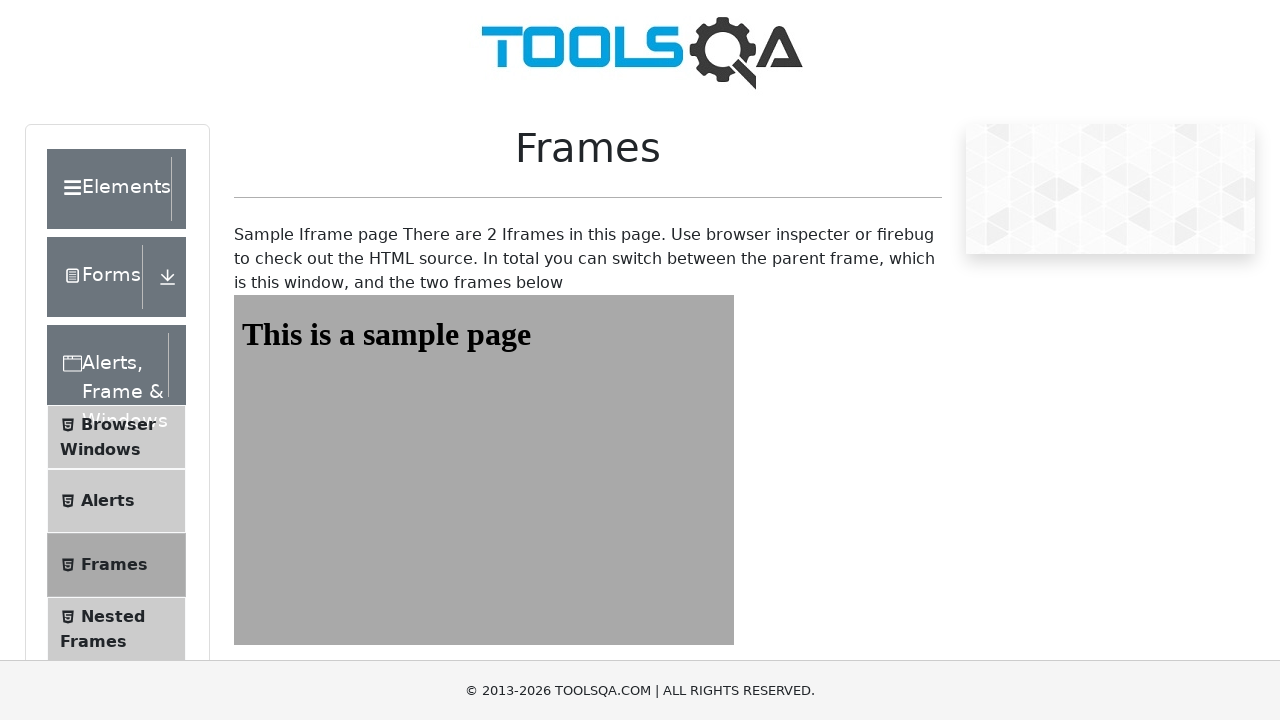

Frames page loaded - frame1 selector found
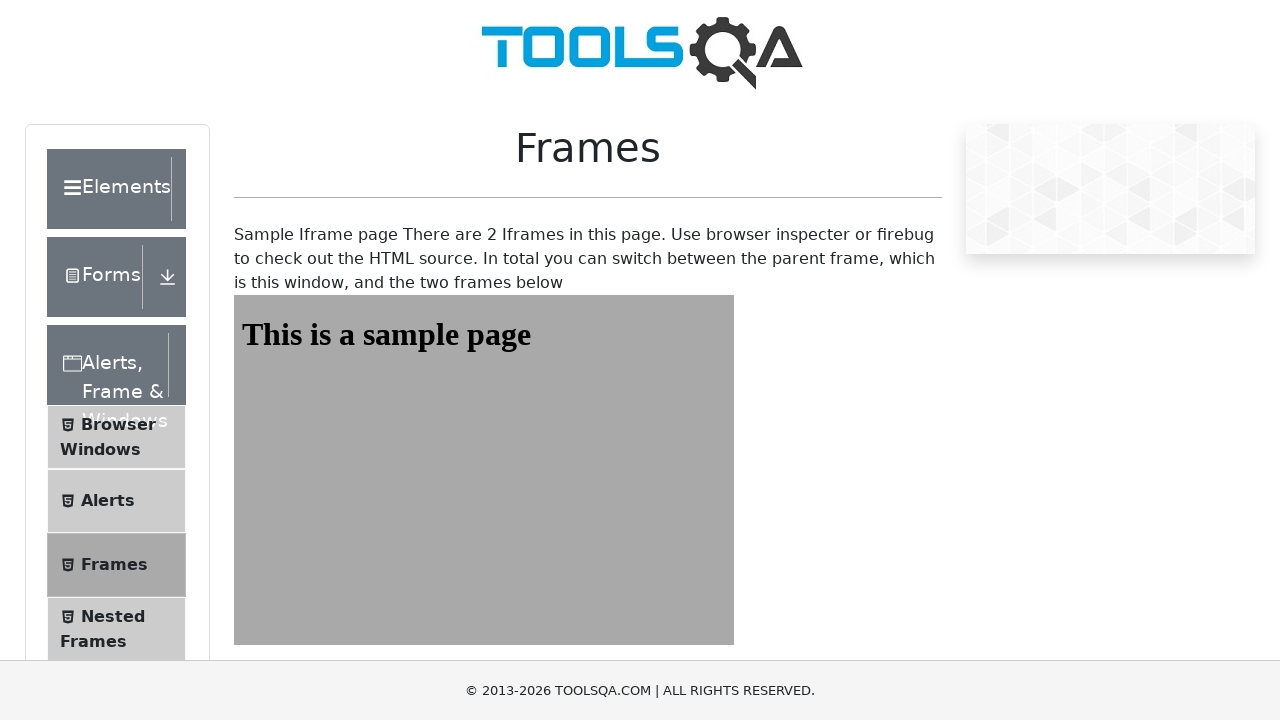

Frame One content loaded and sampleHeading element found
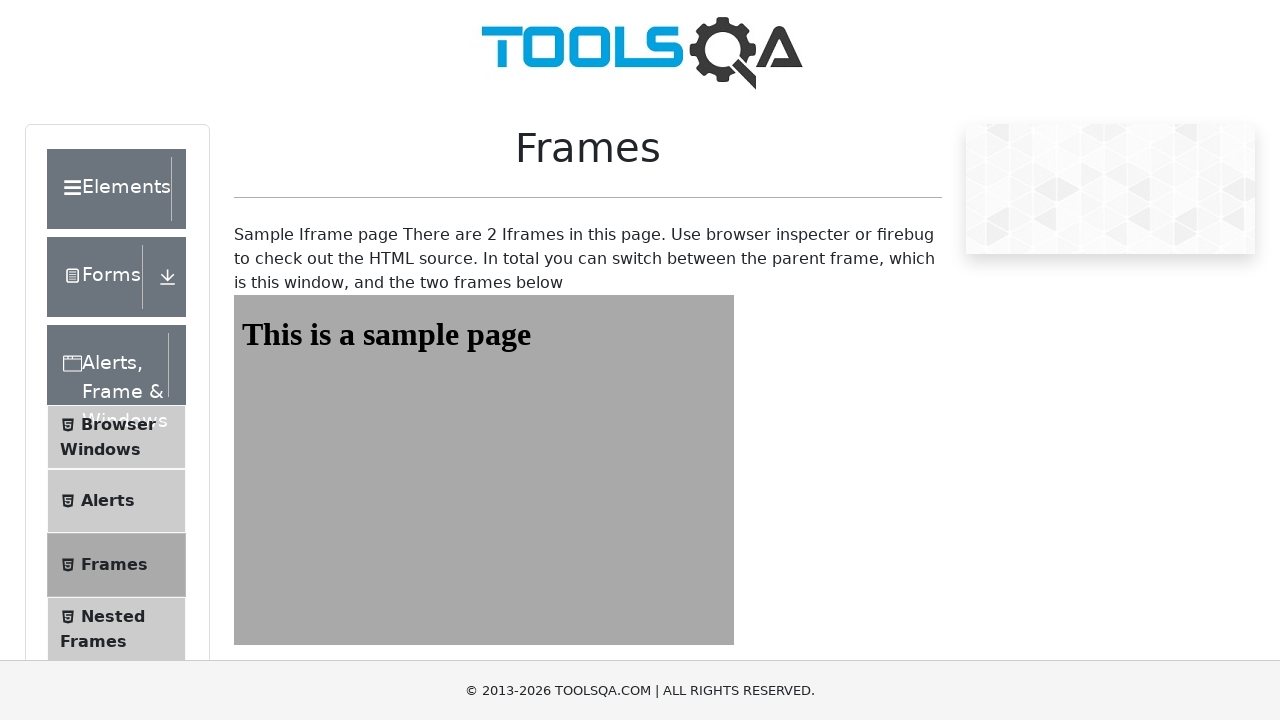

Verified Frame One text content: 'This is a sample page'
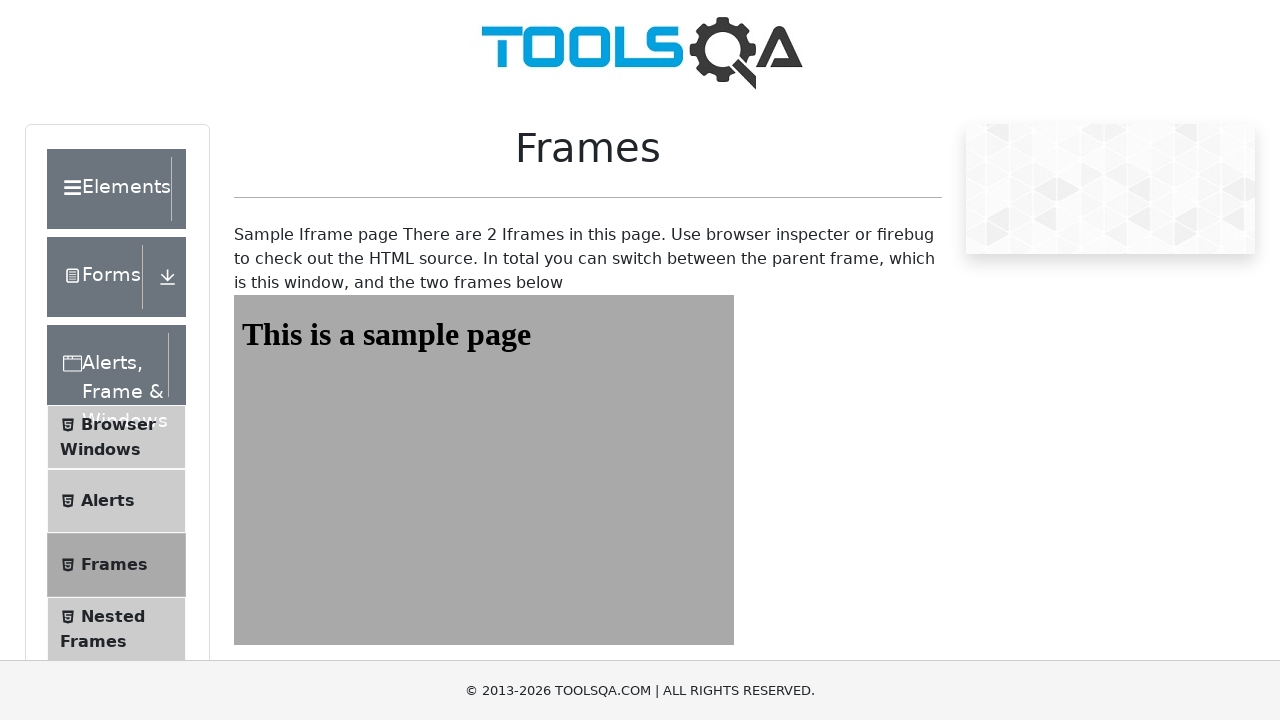

Frame Two content loaded and sampleHeading element found
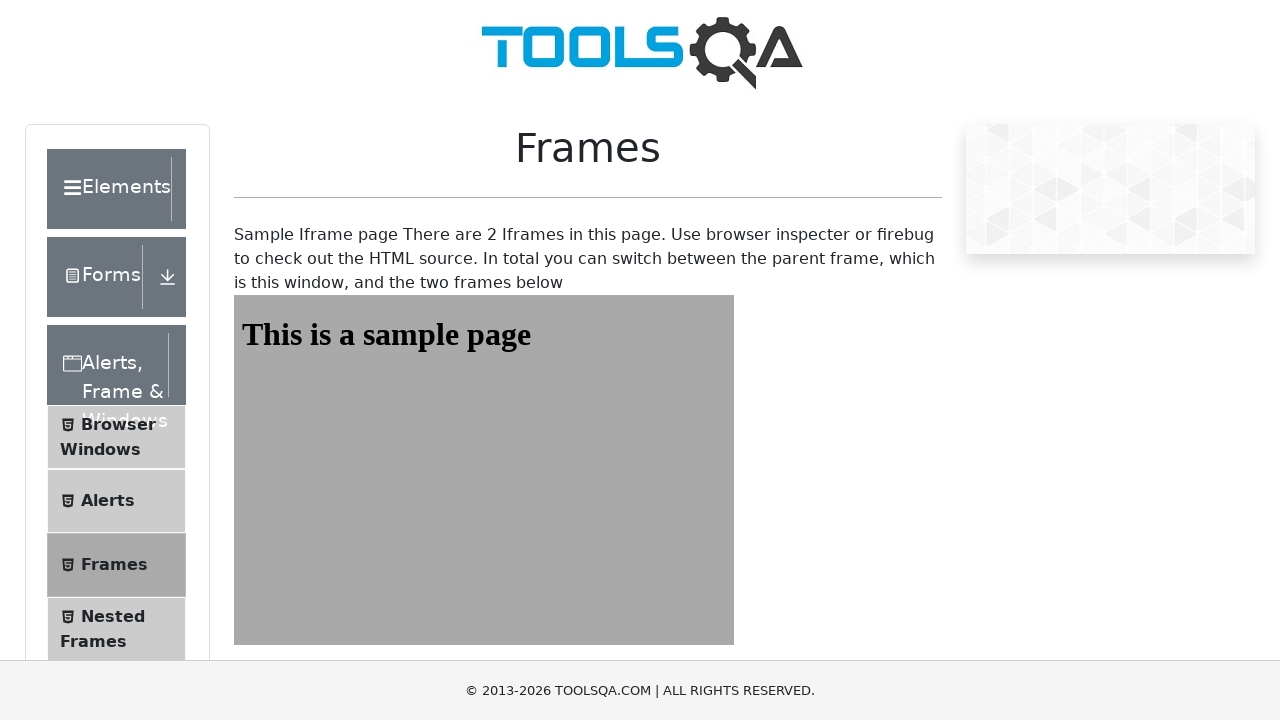

Verified Frame Two text content: 'This is a sample page'
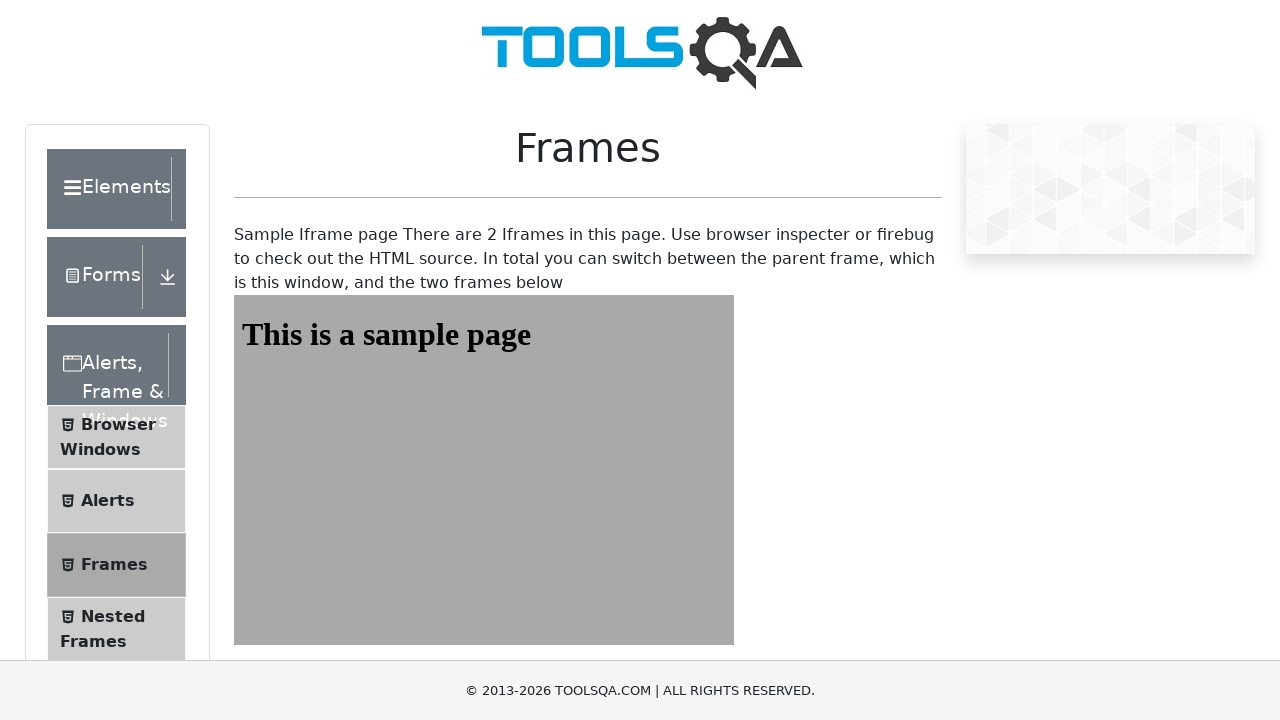

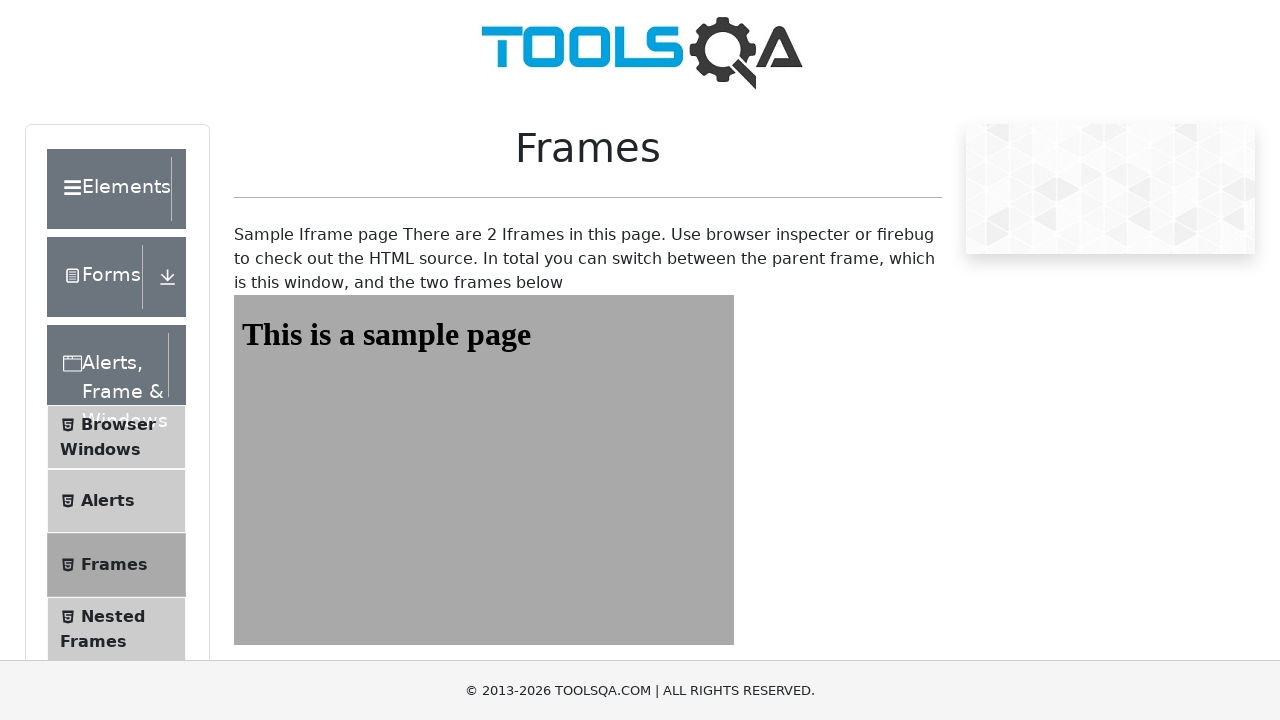